Tests loading both green and blue colors by clicking the combined button, verifying multiple loading states in sequence, and confirming the final success message appears.

Starting URL: https://kristinek.github.io/site/examples/loading_color

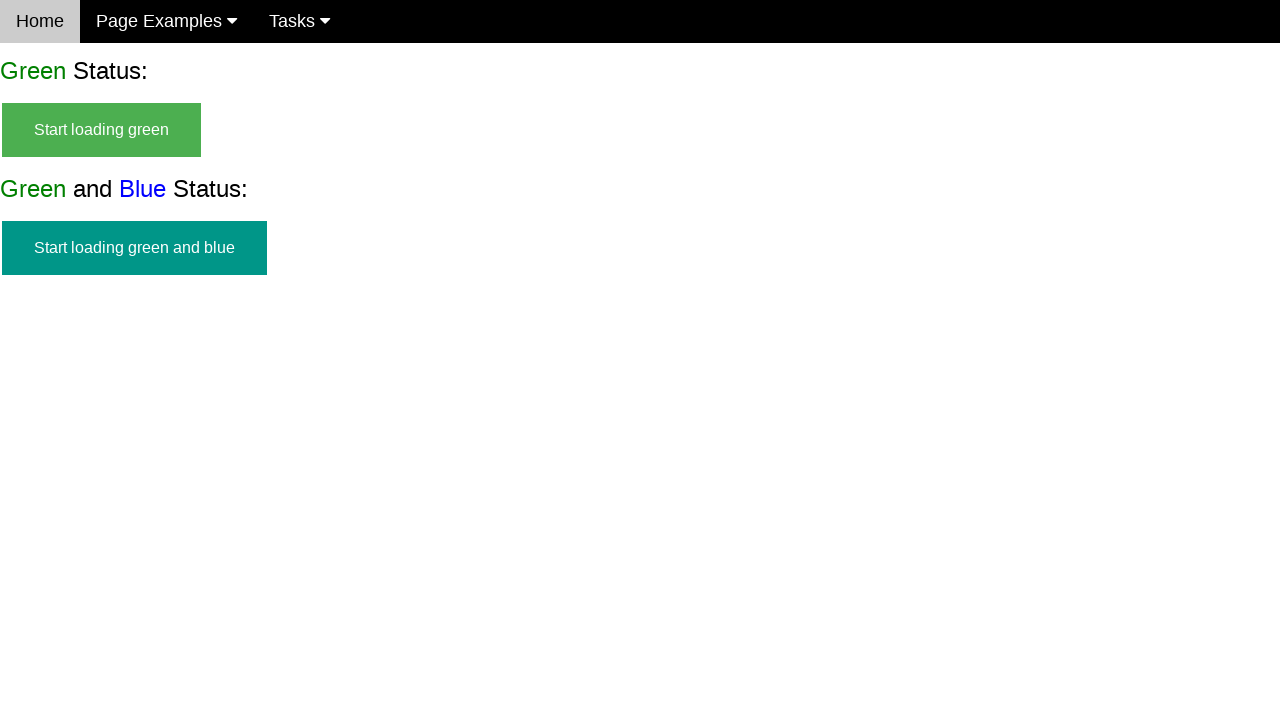

Combined green and blue loading button became visible
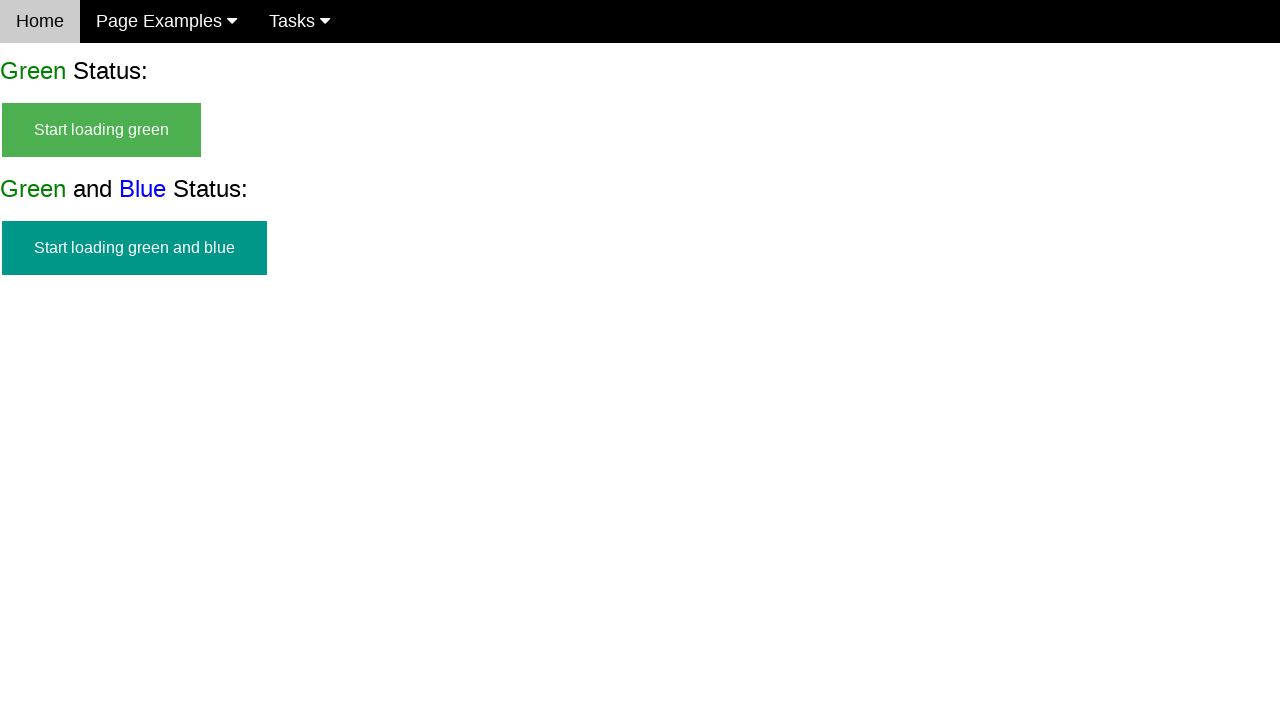

Clicked the combined green and blue loading button at (134, 248) on #start_green_and_blue
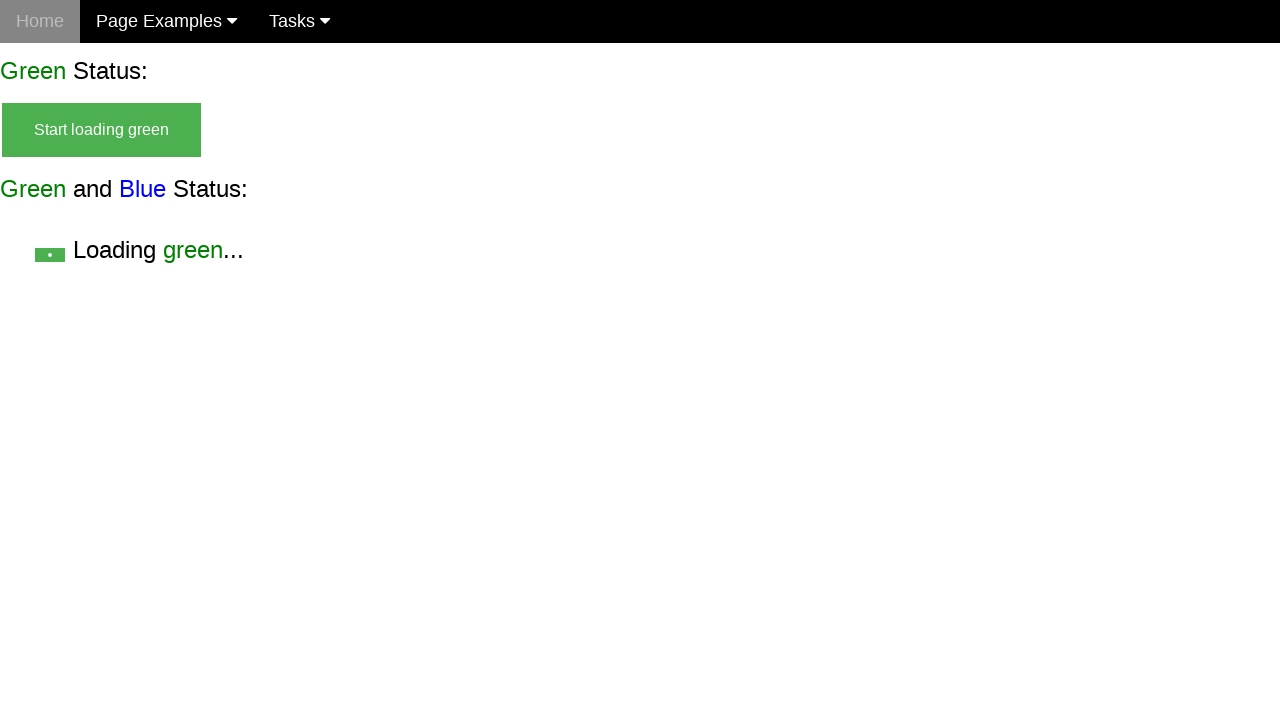

Loading green without blue state appeared
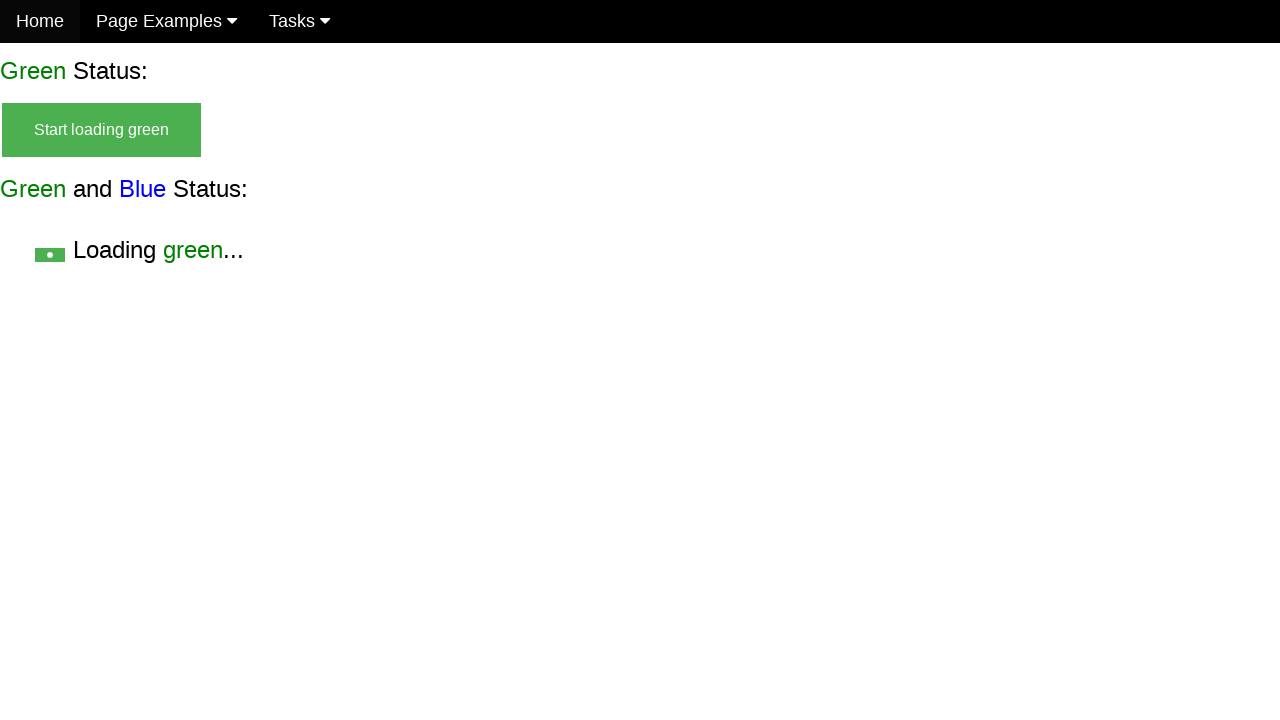

Loading green with blue state appeared
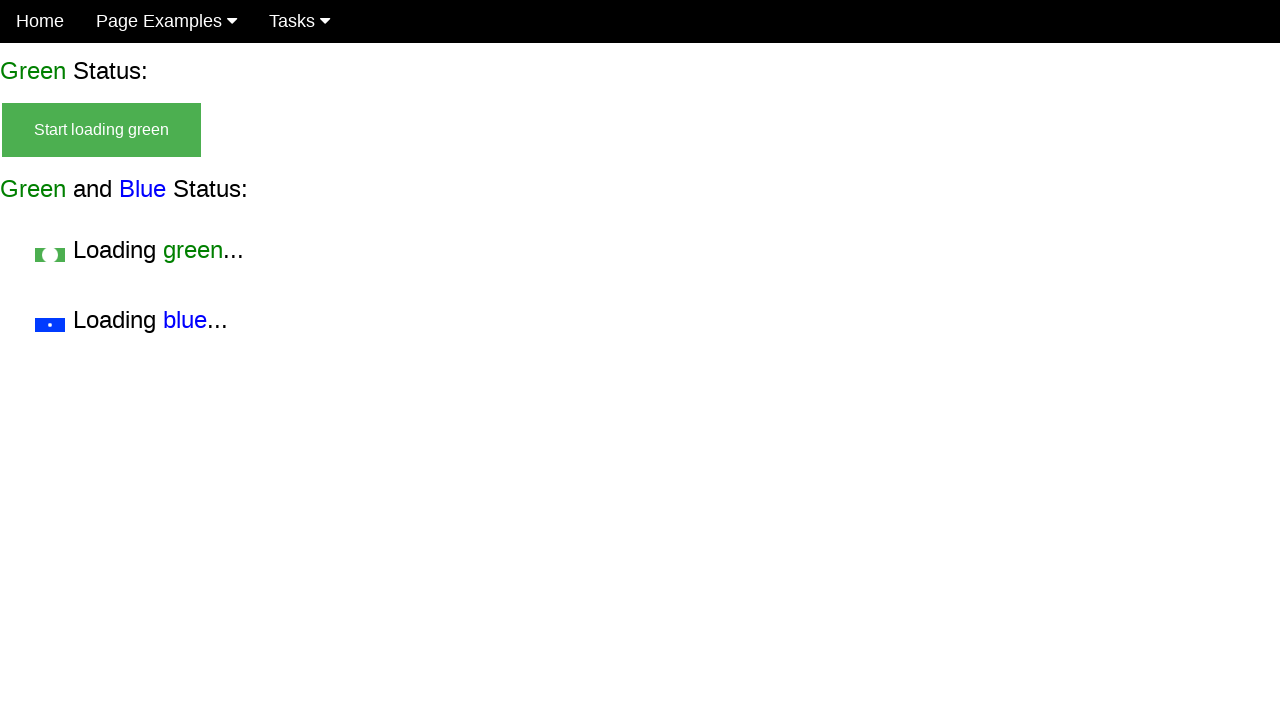

Loading green without blue state disappeared
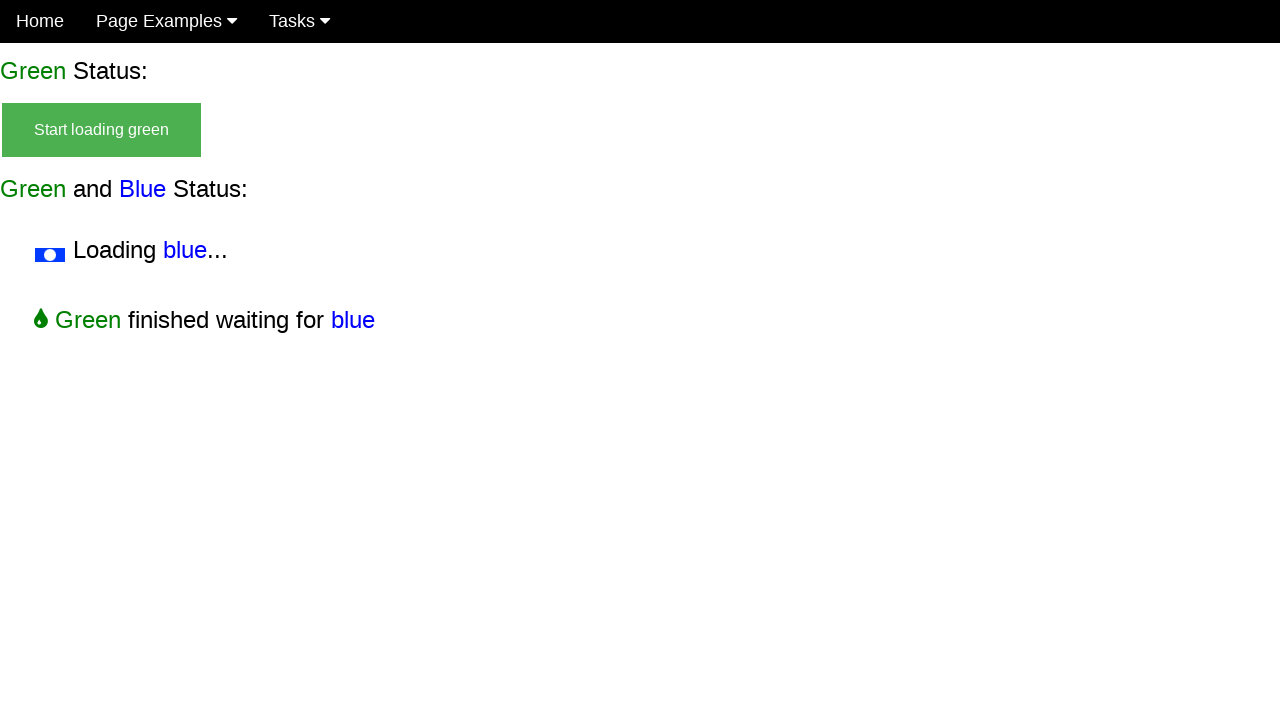

Loading blue without green state appeared
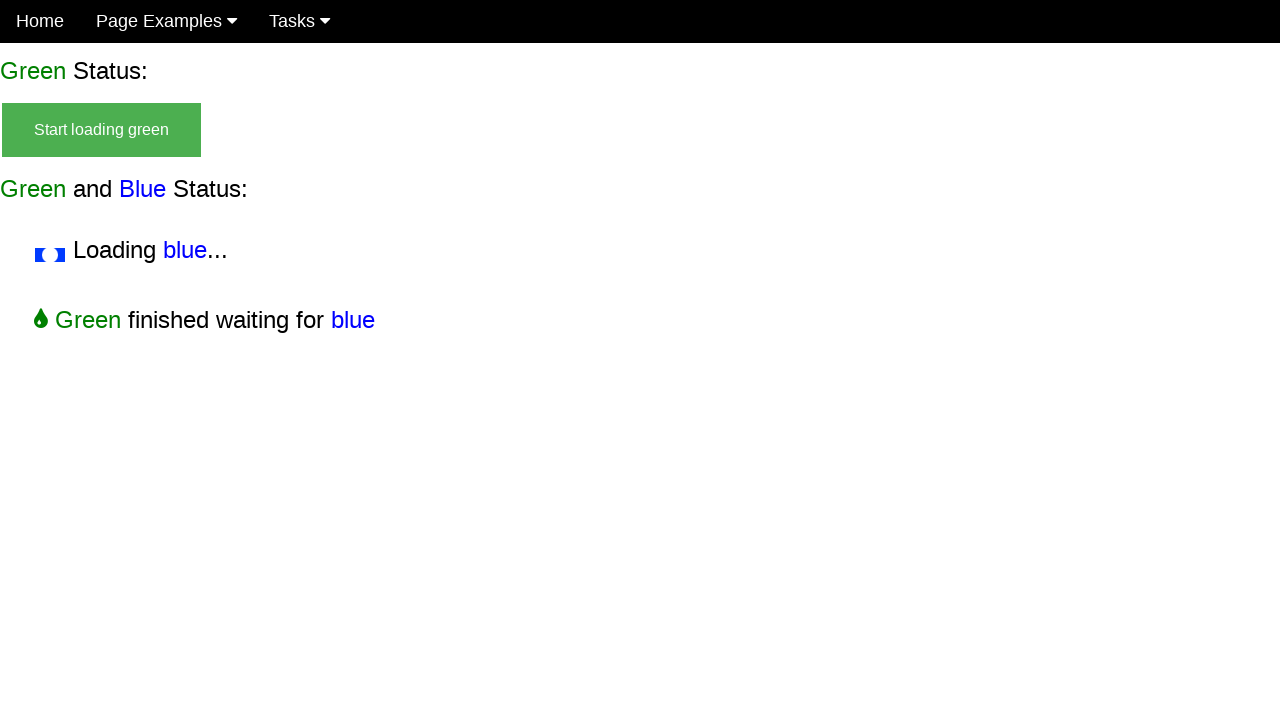

Final success message for green and blue loading appeared
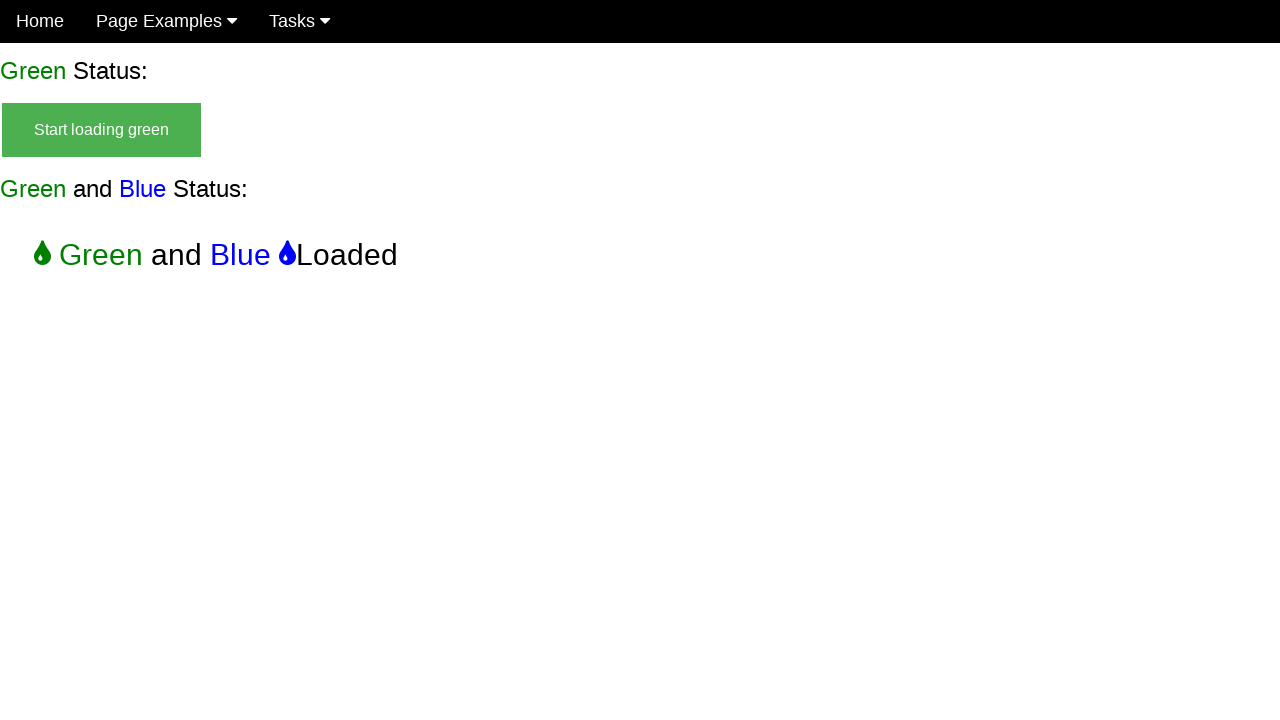

Verified final success message is visible
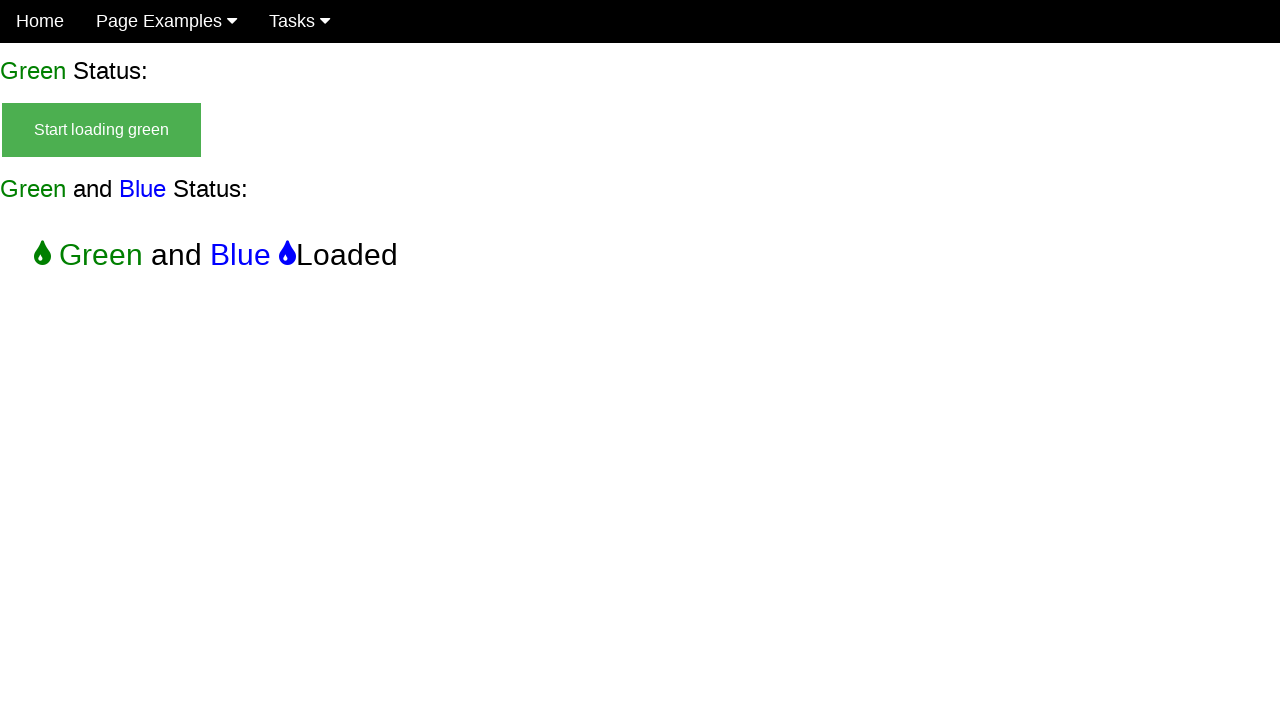

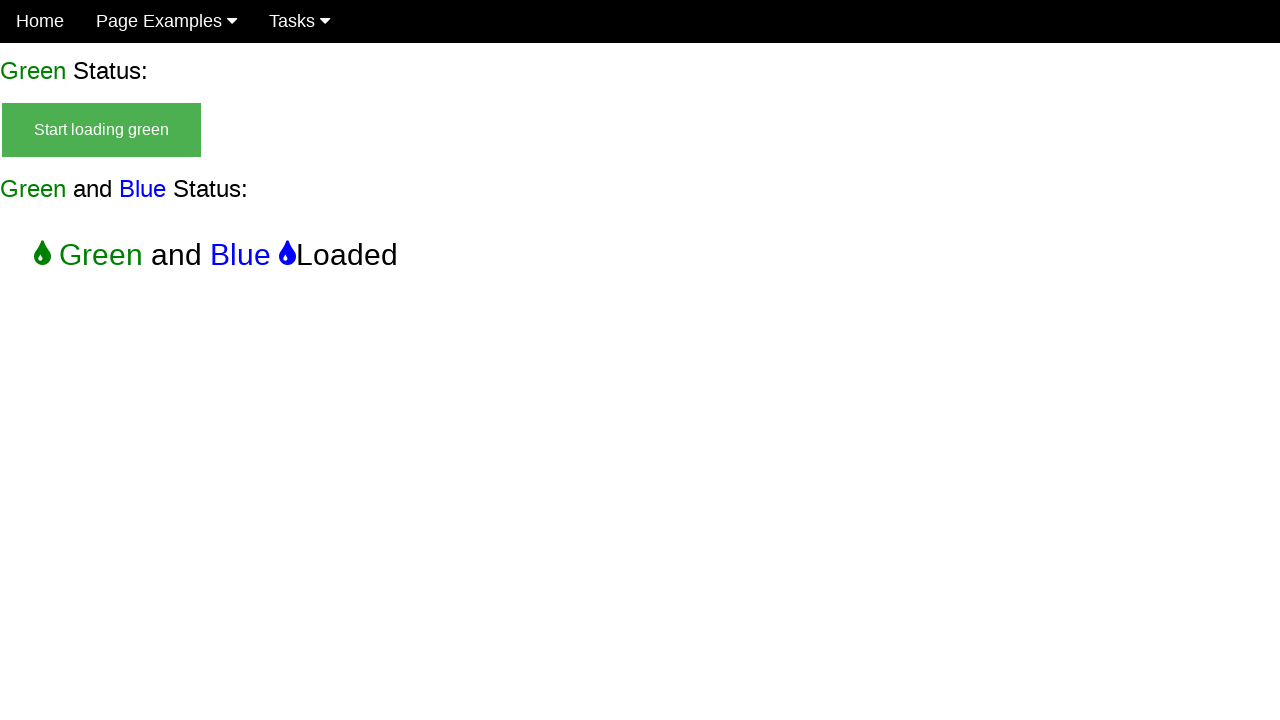